Tests interaction with shadow DOM elements by navigating to a Polymer shop demo site and clicking the "Shop Now" button that is nested within shadow roots.

Starting URL: https://shop.polymer-project.org/

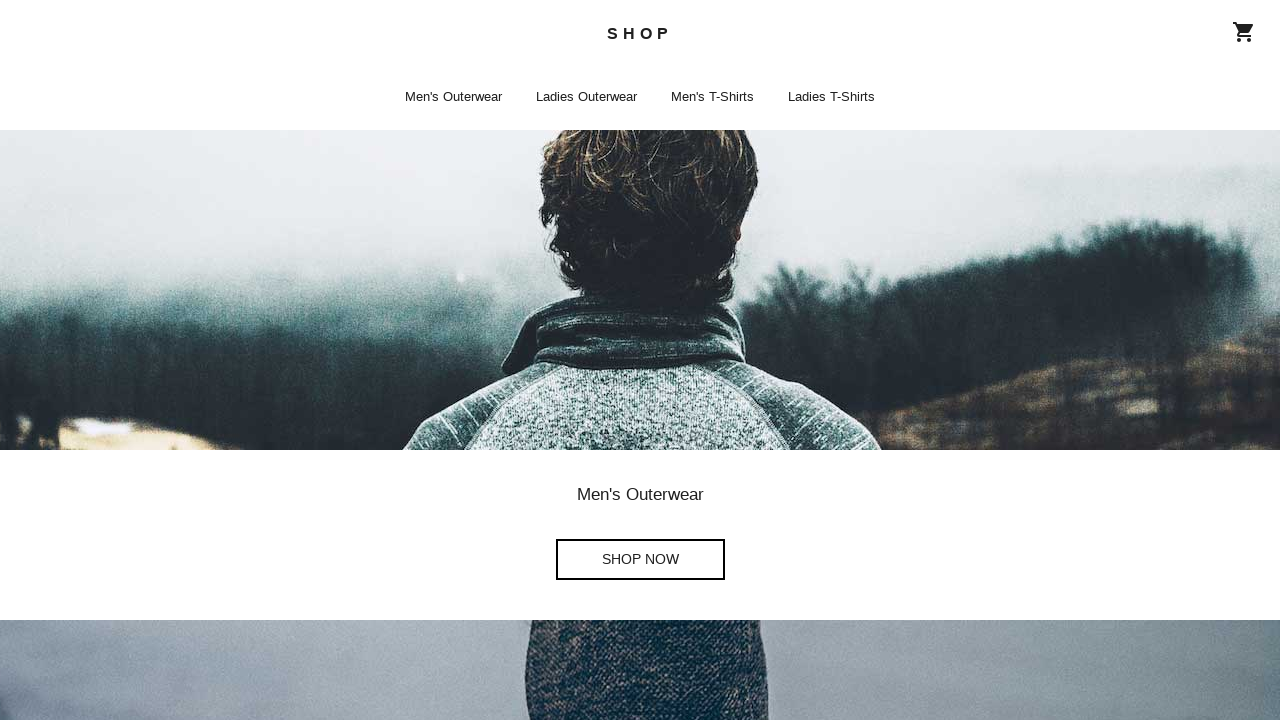

Waited for page to reach networkidle state
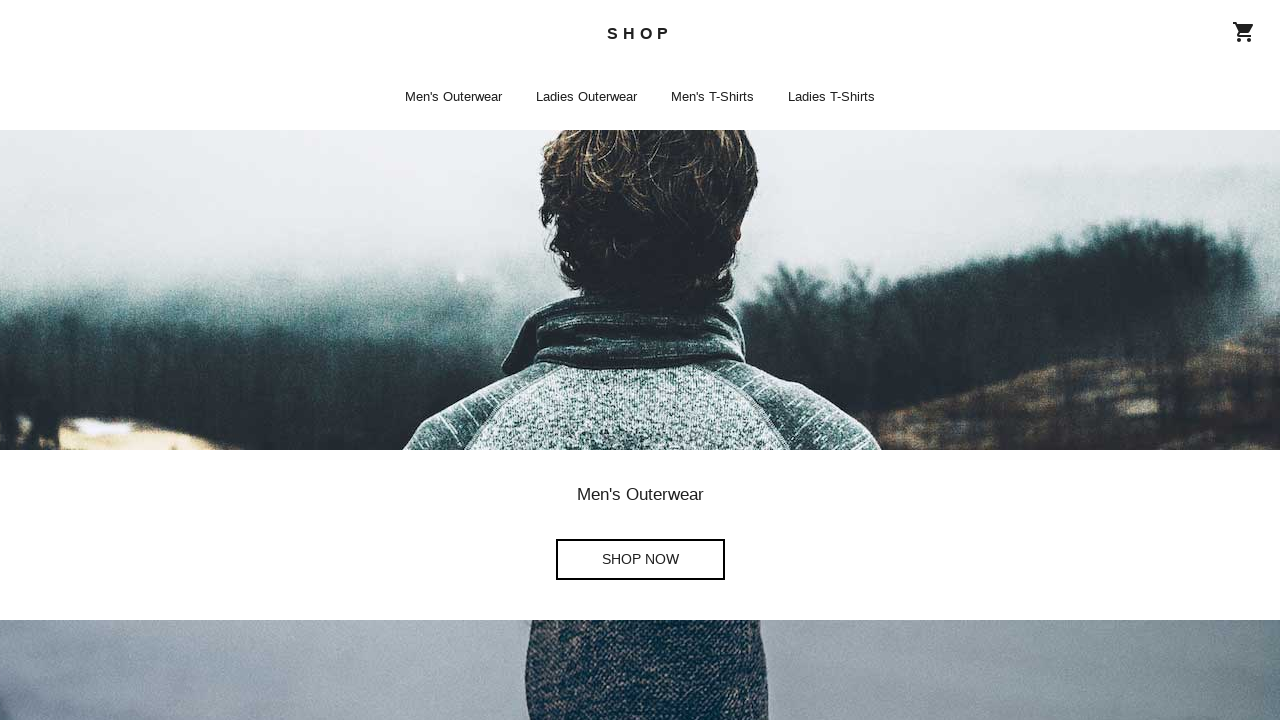

Located 'Shop Now' button nested within shadow DOM elements
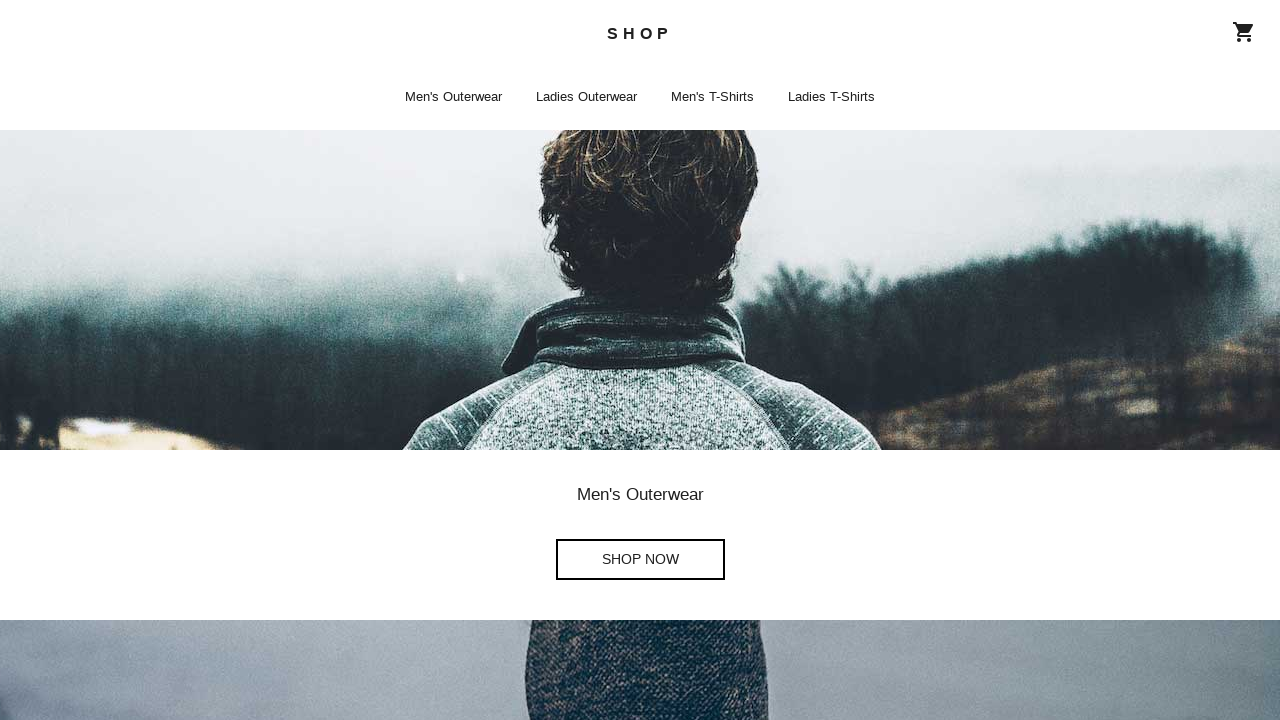

Clicked 'Shop Now' button in shadow DOM
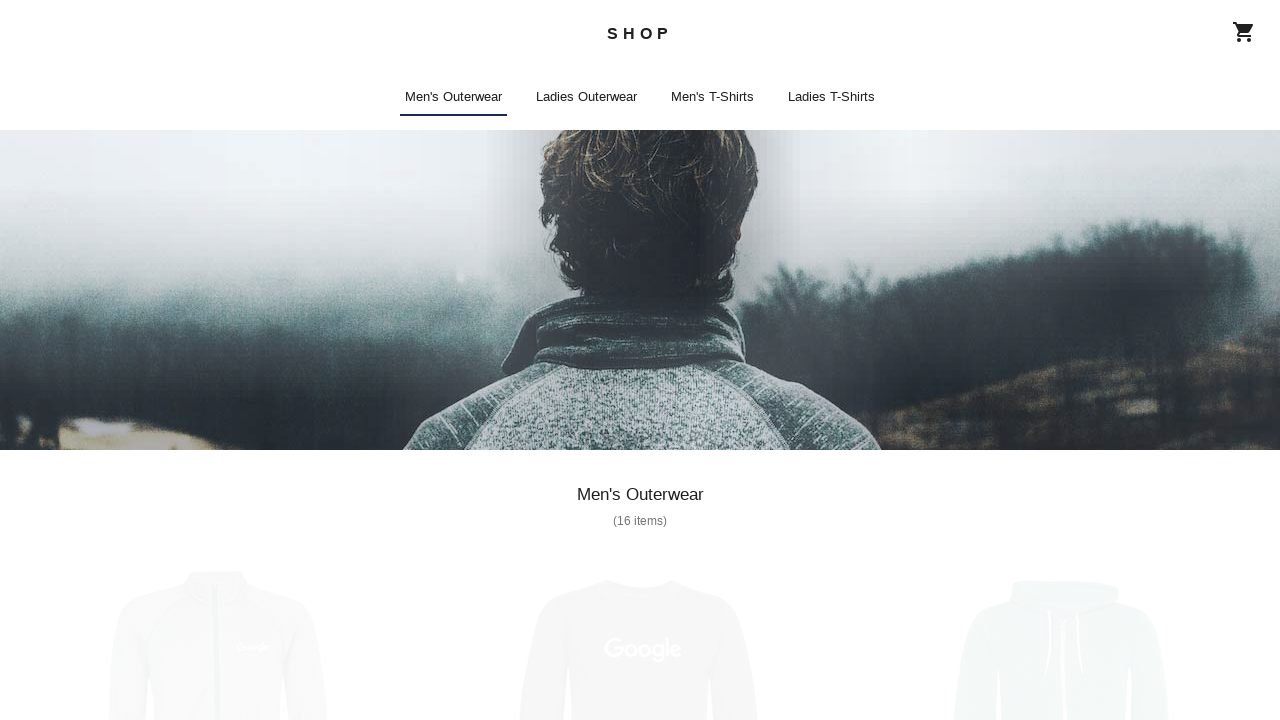

Navigation completed and page reached networkidle state
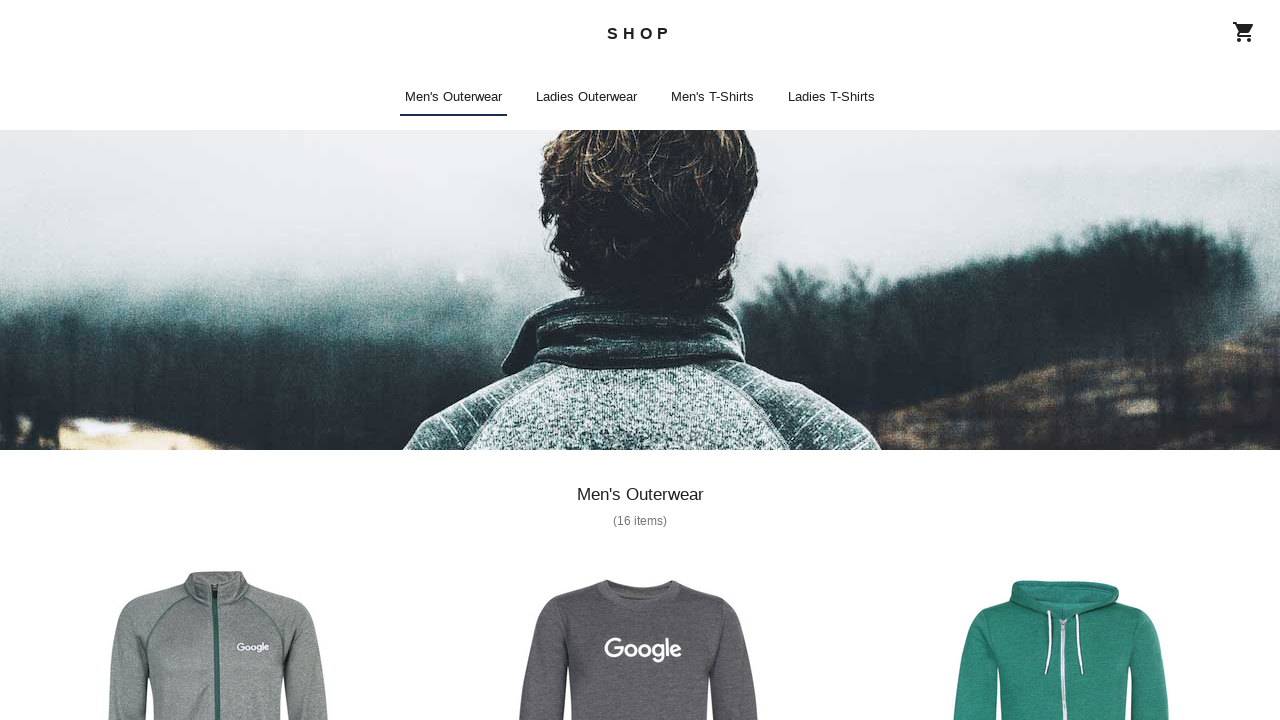

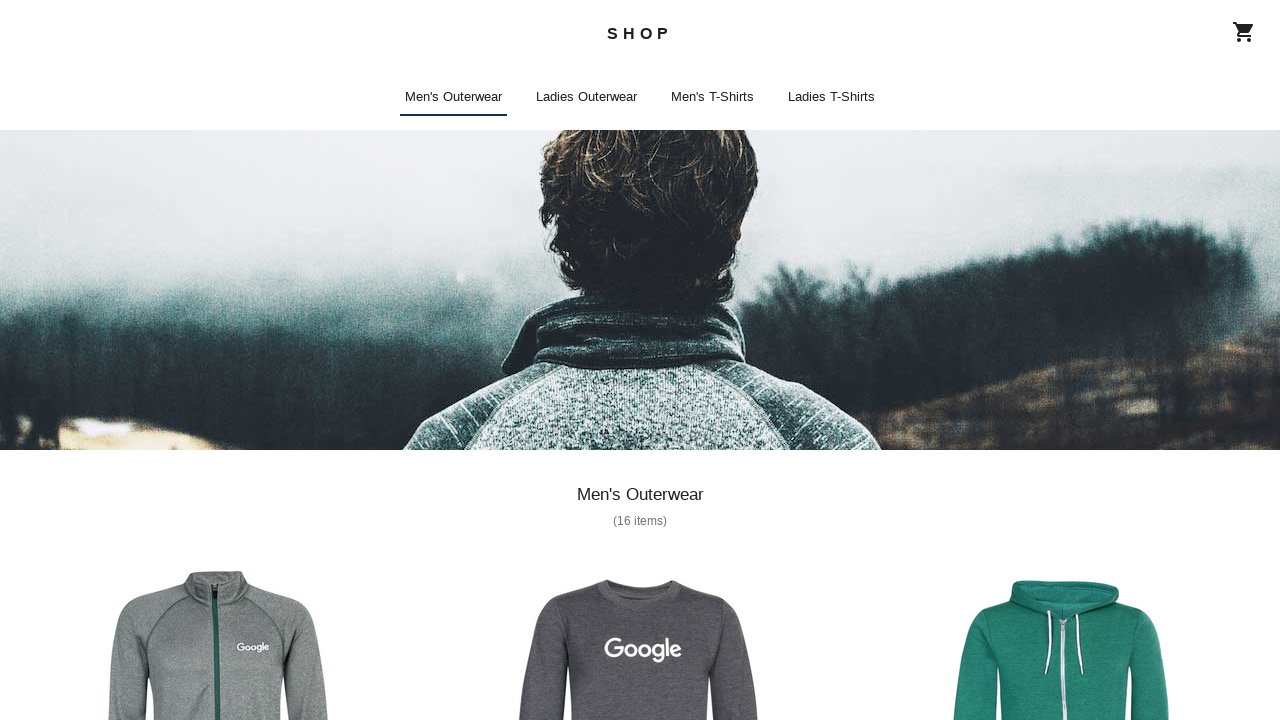